Tests date picker functionality by entering a date in an input field and selecting a specific date from a dropdown calendar

Starting URL: https://testautomationpractice.blogspot.com/

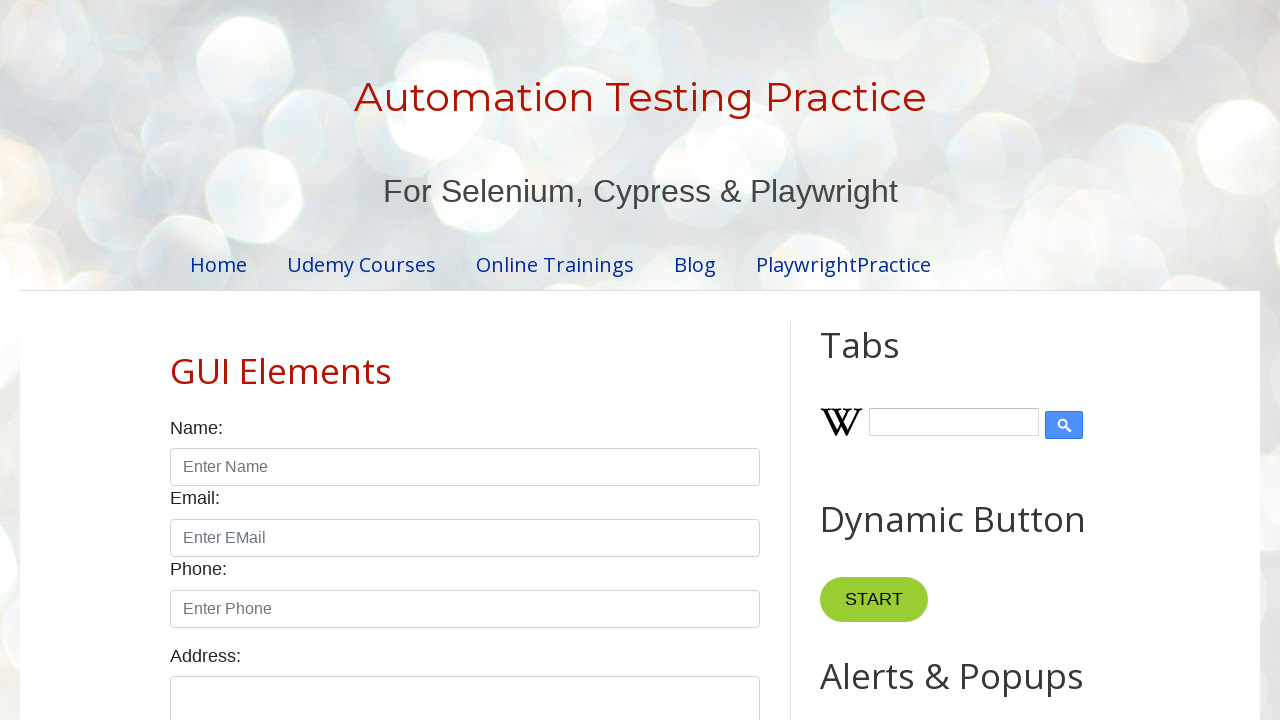

Filled first date picker with date 10/01/1998 on #datepicker
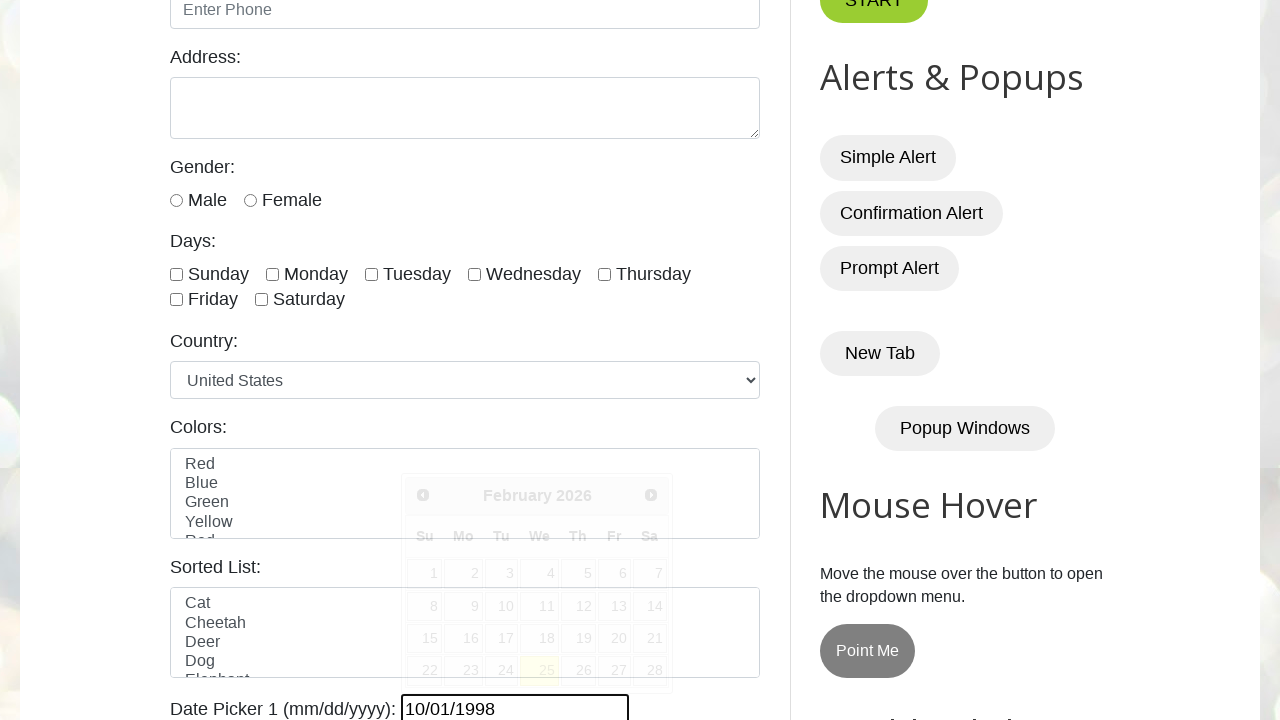

Pressed Escape key to close popup
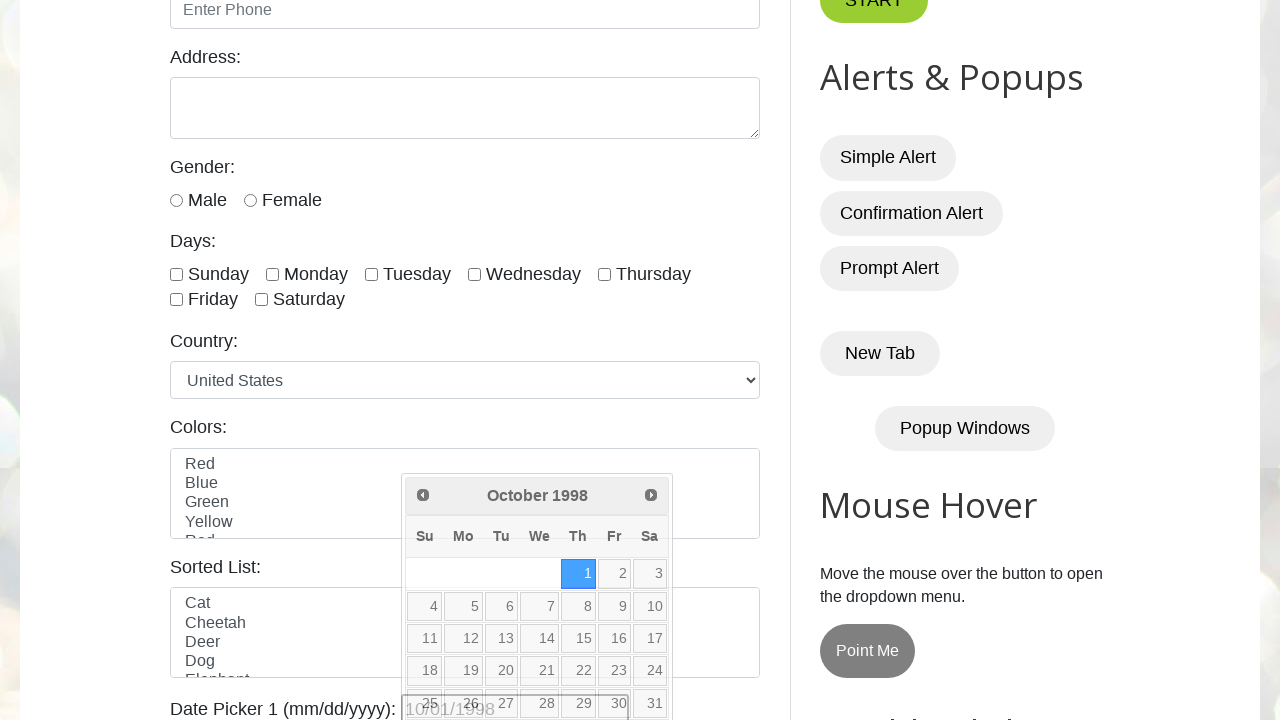

Clicked second date picker to open dropdown calendar at (520, 360) on #txtDate
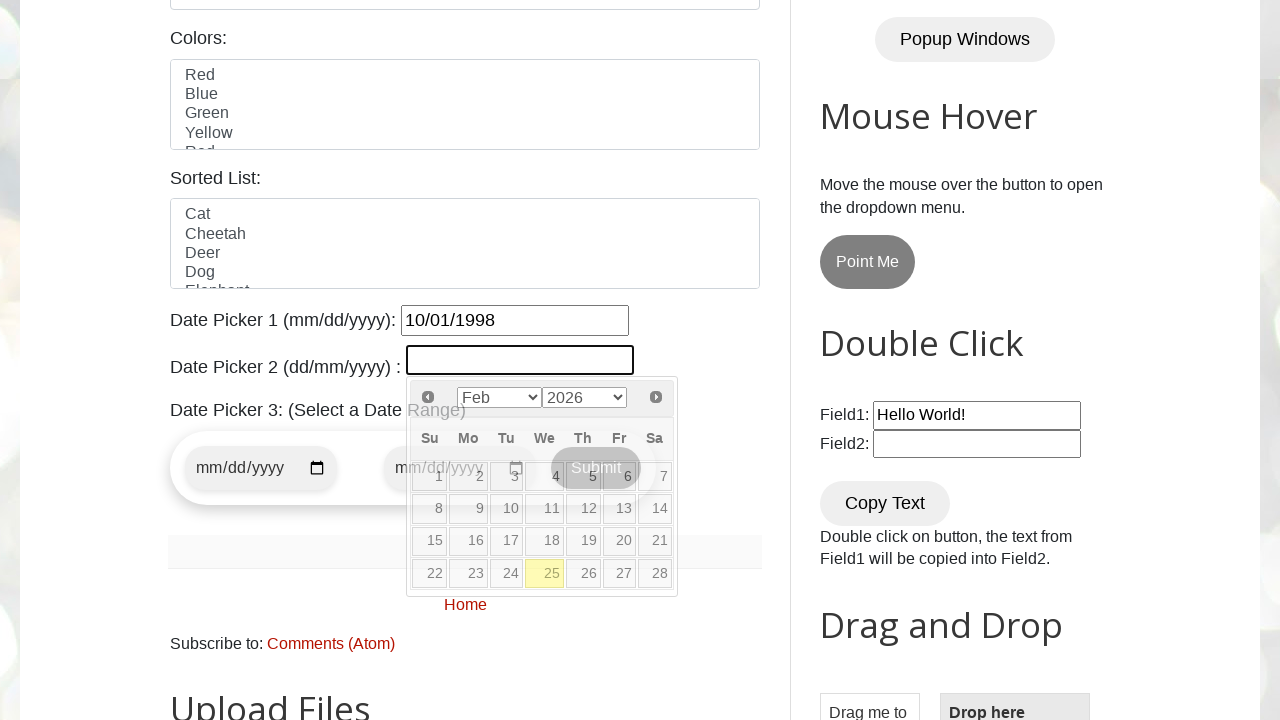

Selected December from month dropdown on select.ui-datepicker-month
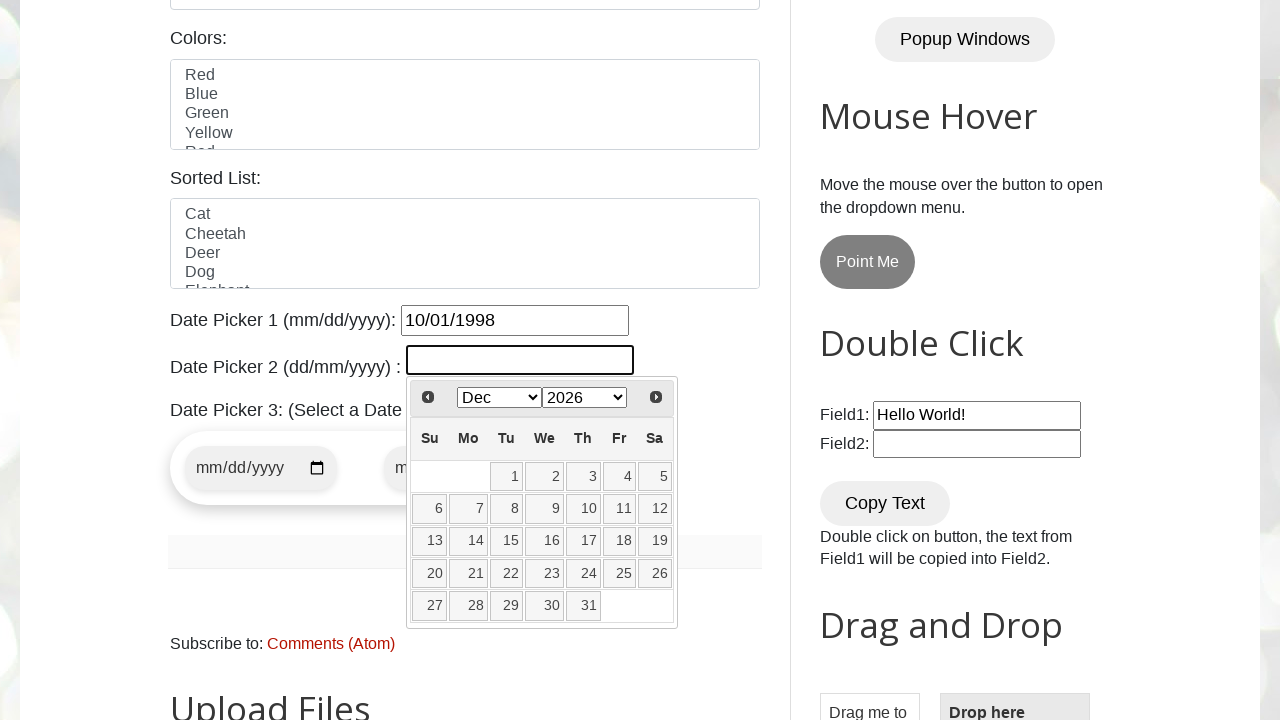

Selected 2017 from year dropdown on select.ui-datepicker-year
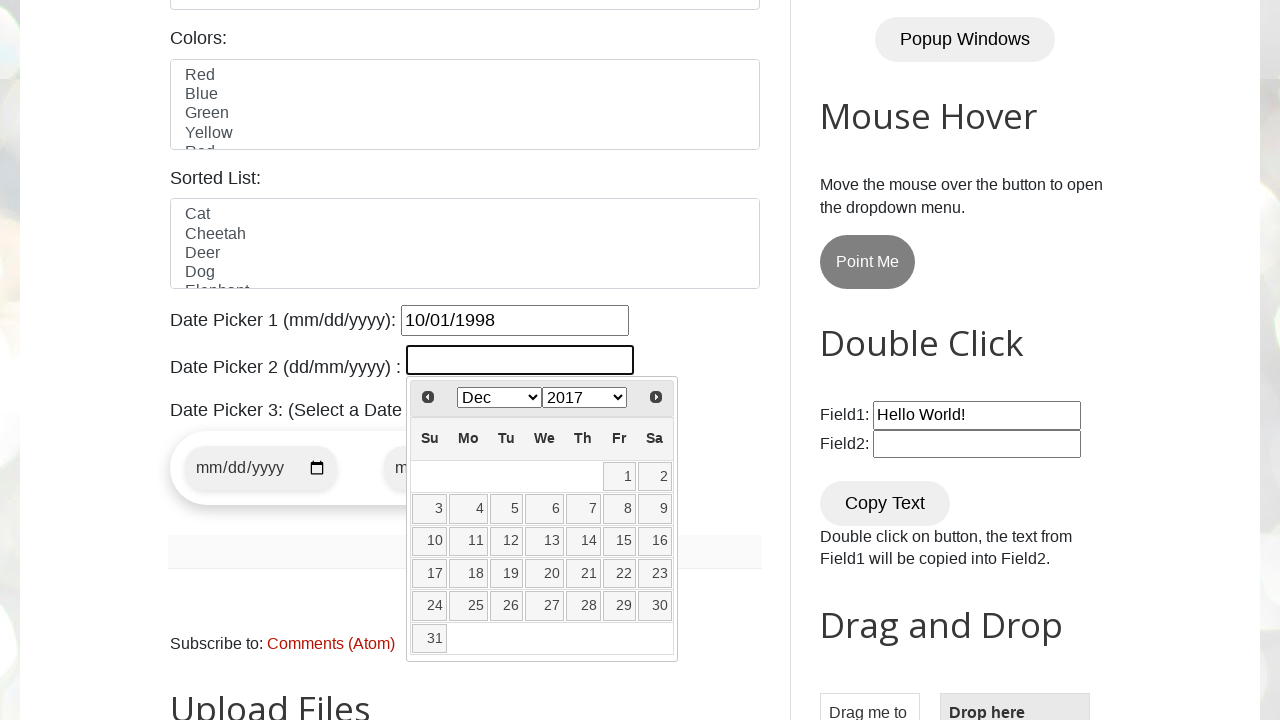

Clicked on day 15 in the calendar at (619, 541) on table.ui-datepicker-calendar td a:text('15')
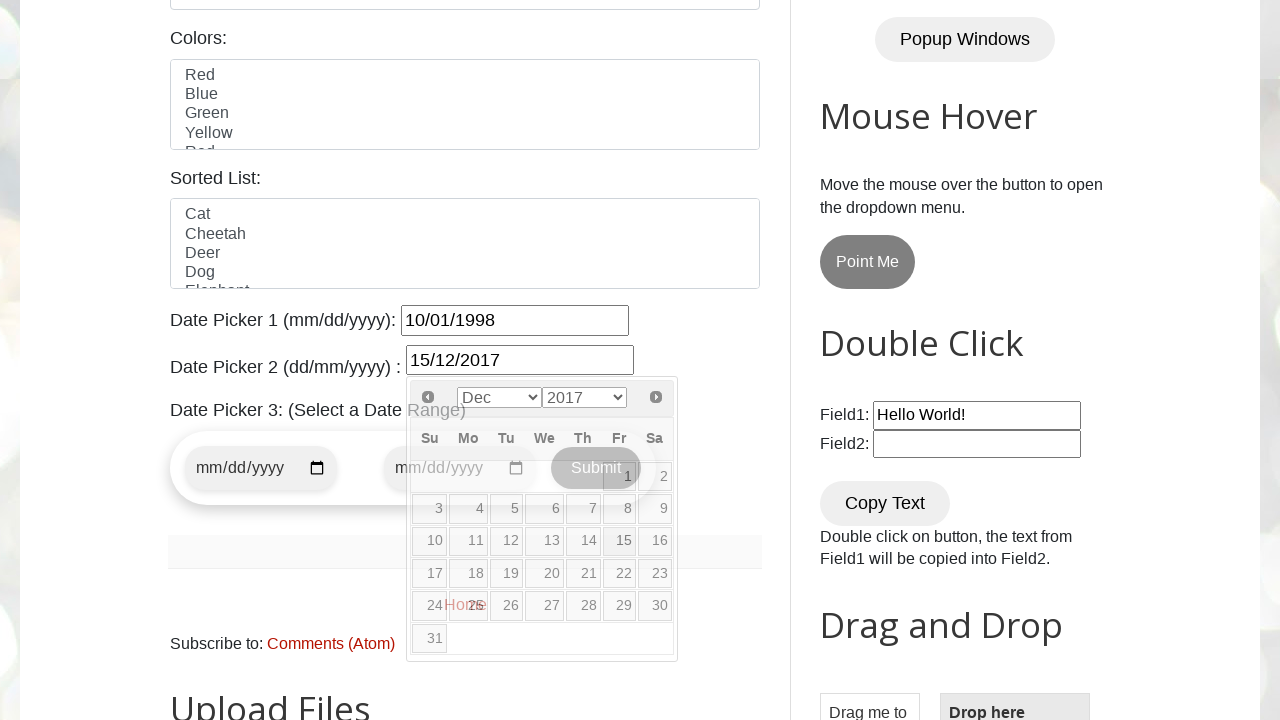

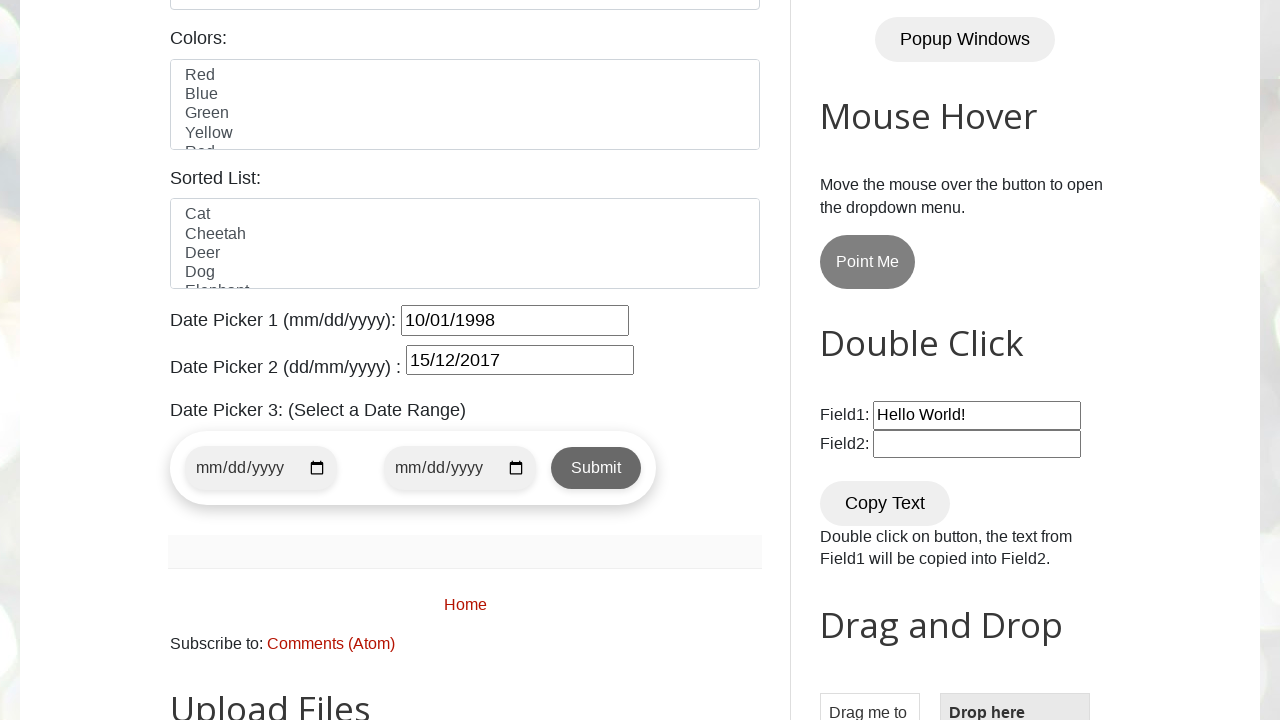